Tests JavaScript execution on a custom domain by verifying that the page loads, checking for the presence of a Client Login button, and clicking it to see if a modal appears.

Starting URL: https://tetrixcorp.com

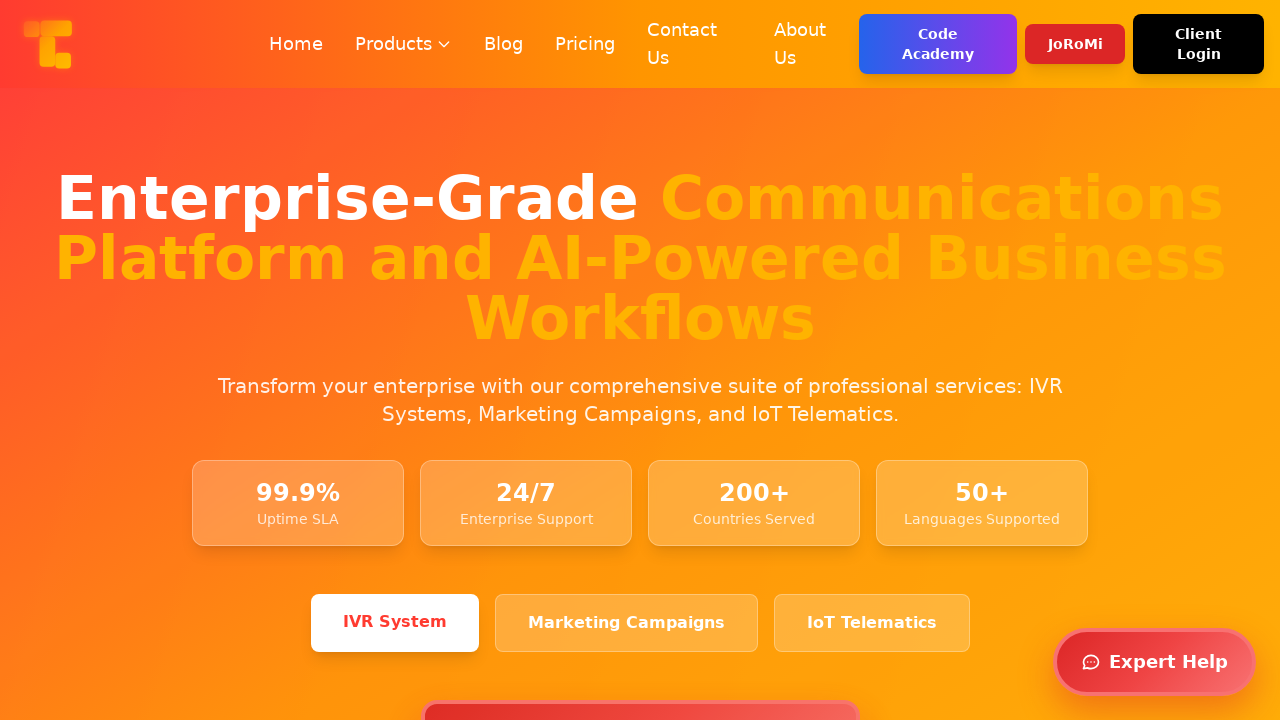

Waited for page to reach networkidle state
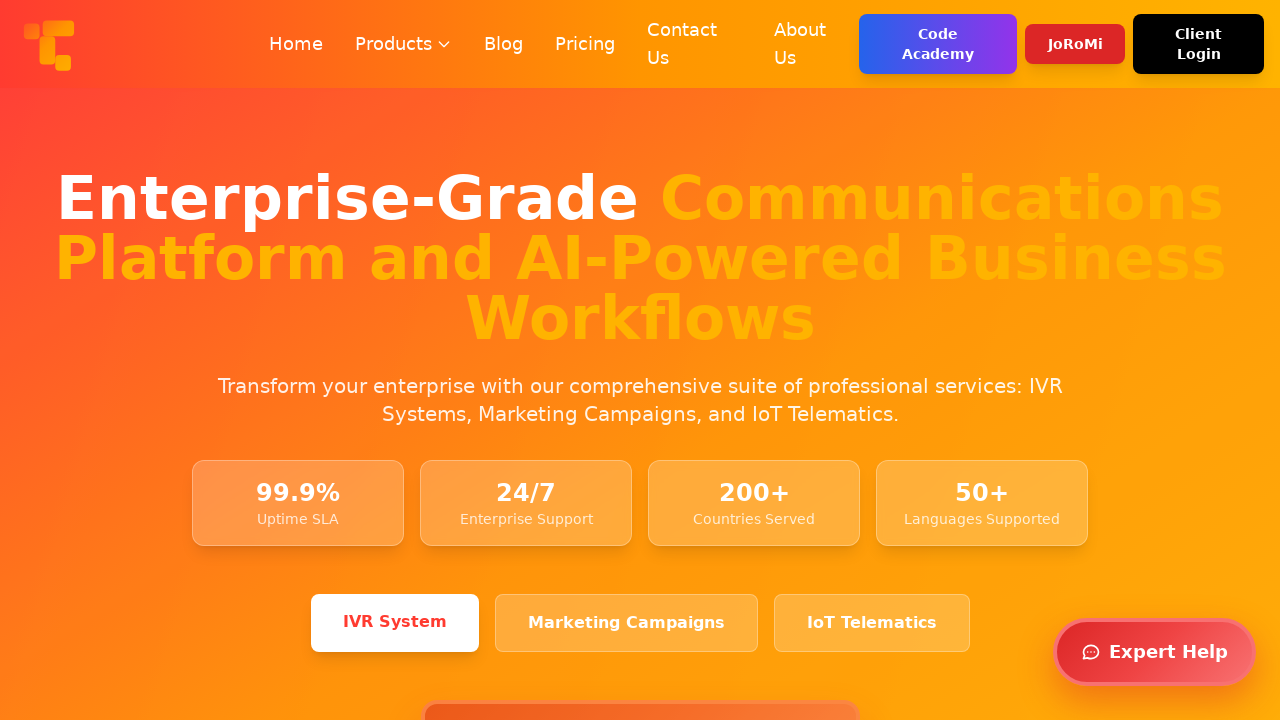

Located Client Login button element
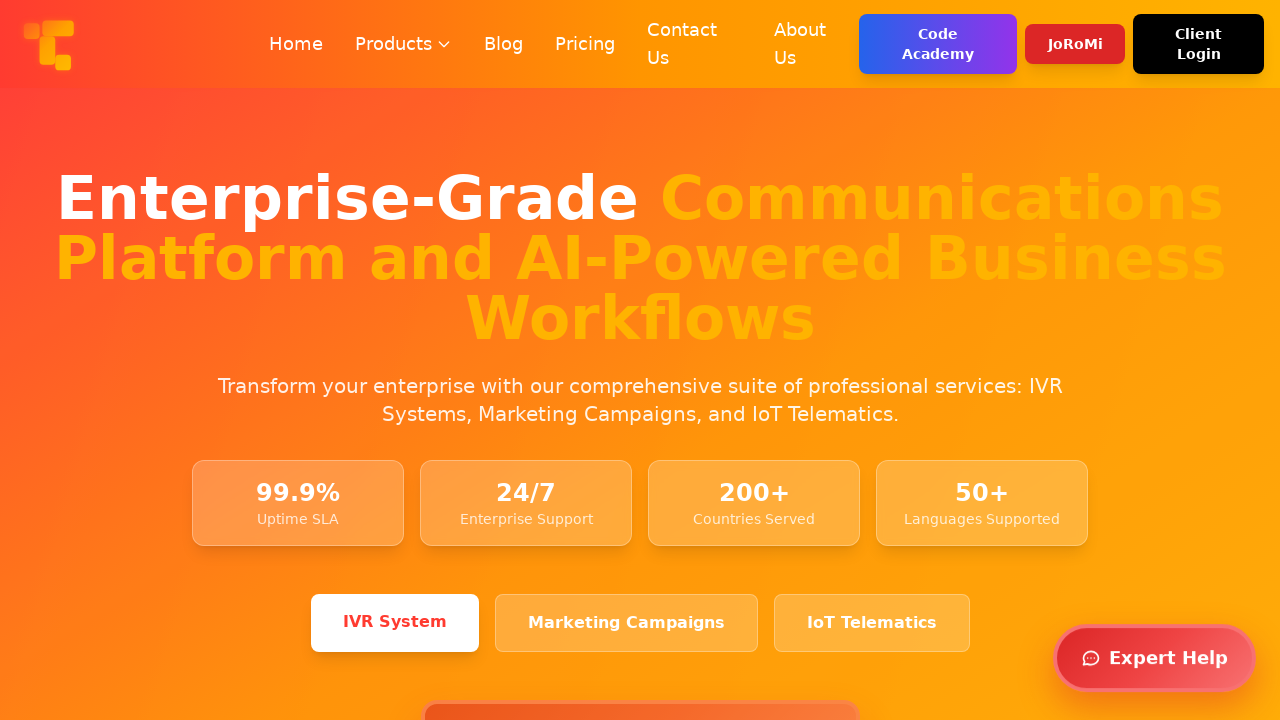

Executed JavaScript to add click event listener to Client Login button
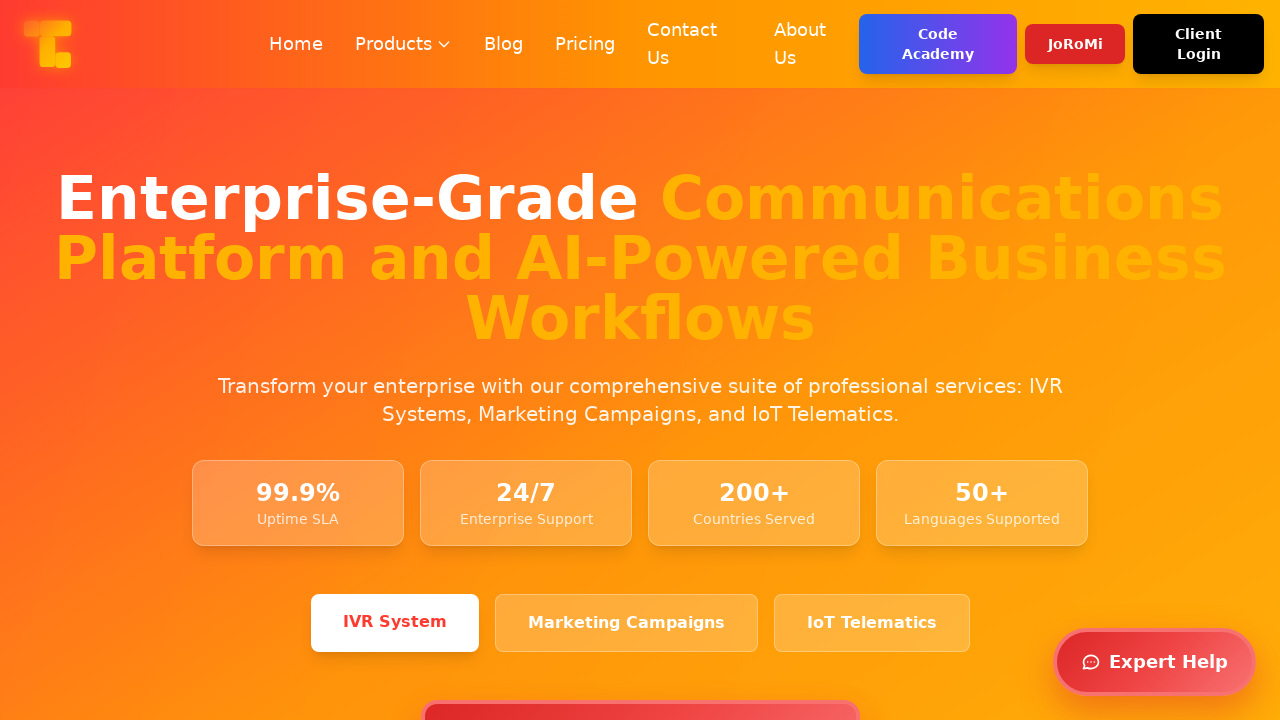

Clicked Client Login button at (1199, 44) on #client-login-2fa-btn
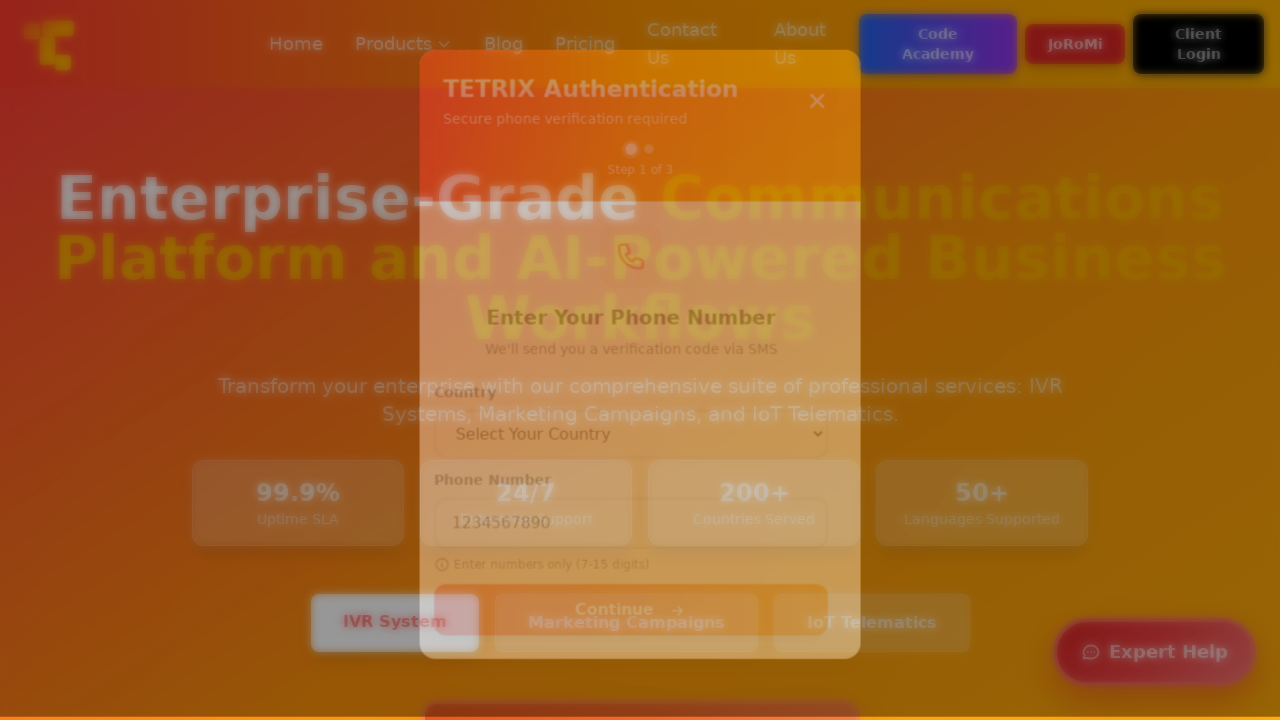

Waited 2 seconds for modal to appear
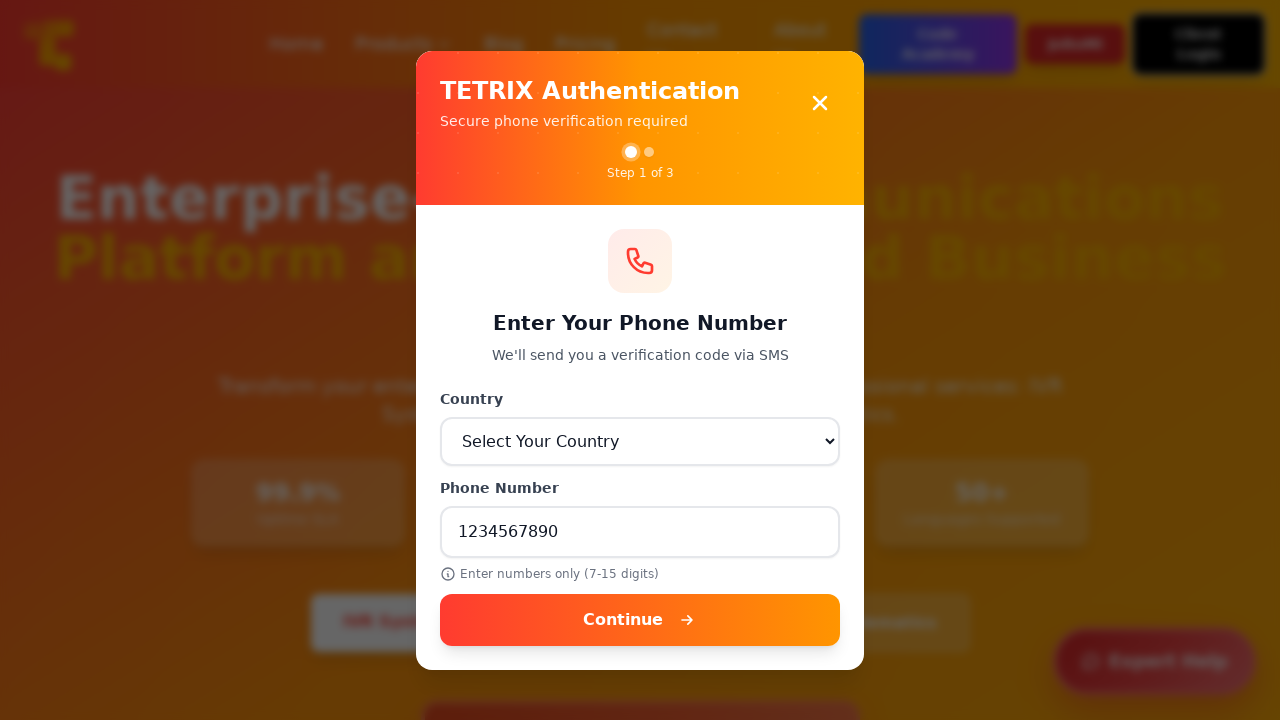

Checked if Industry Auth modal is visible
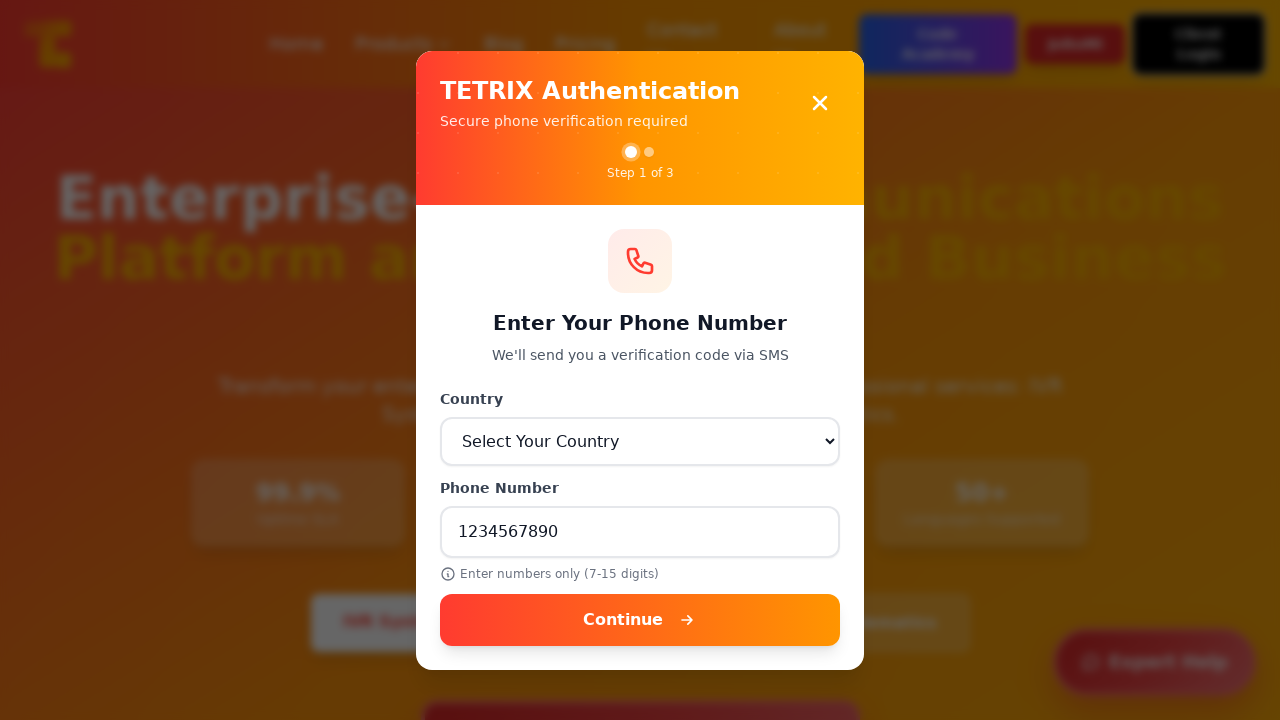

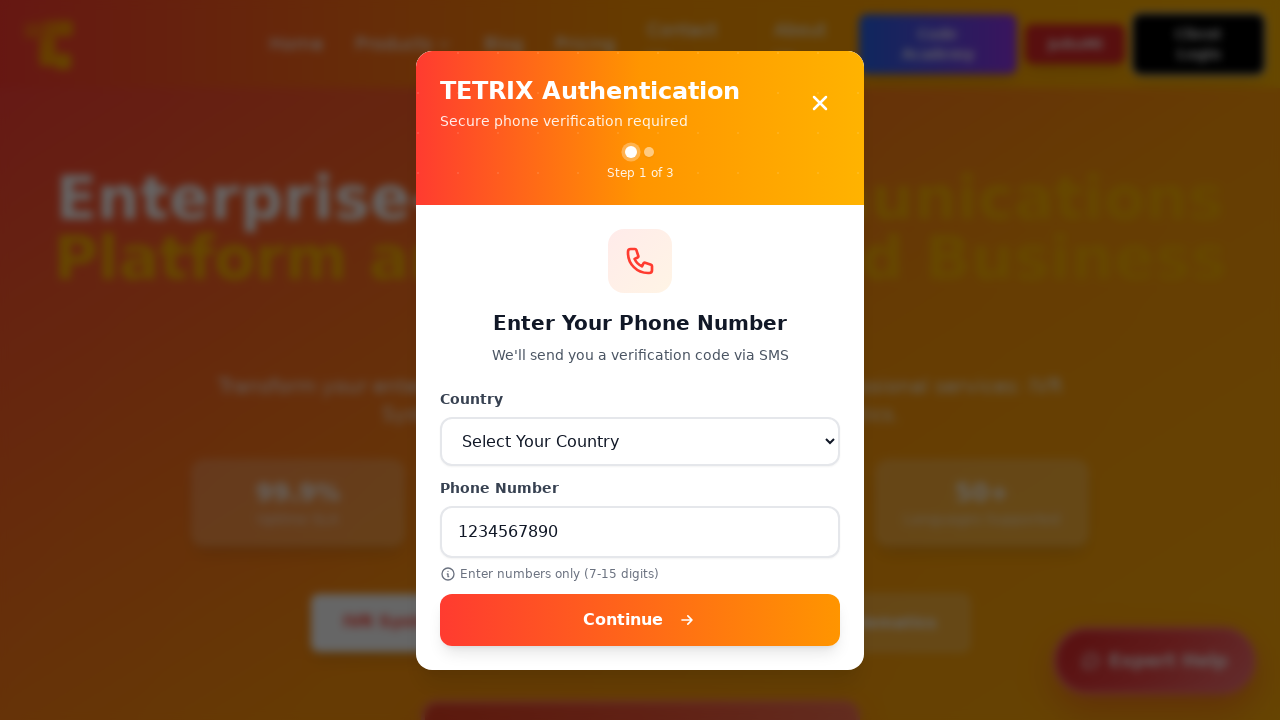